Tests Greet-A-Cat defect by setting cookie to mark cat as rented, then navigating to greet that specific cat

Starting URL: https://cs1632.appspot.com/rent-a-cat/

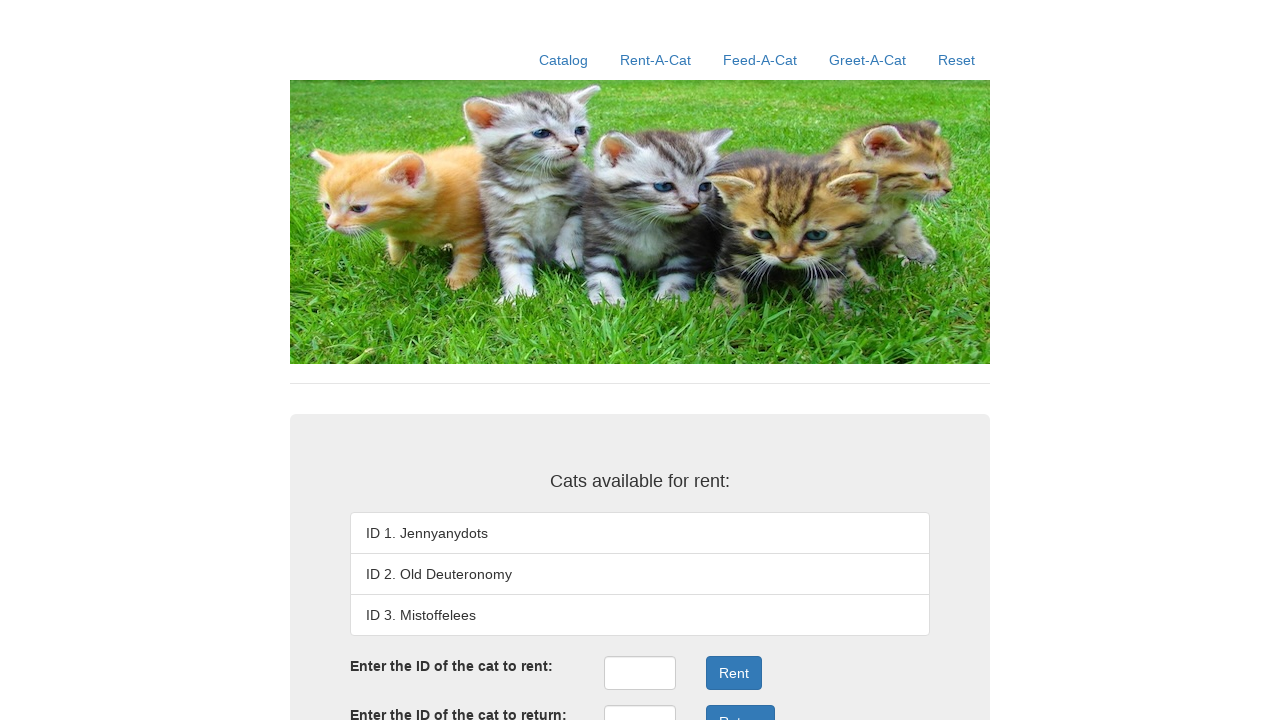

Set cookies to mark cat 1 as rented and cats 2-3 as available
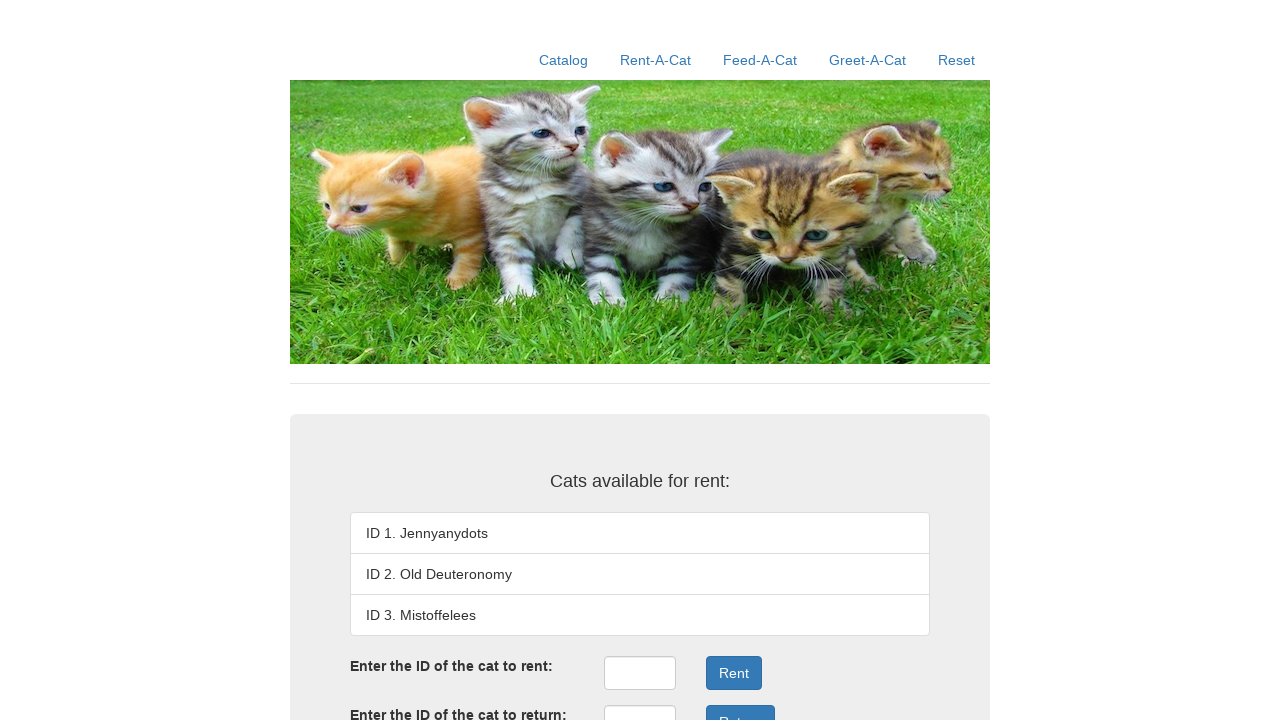

Navigated to greet Jennyanydots (the rented cat)
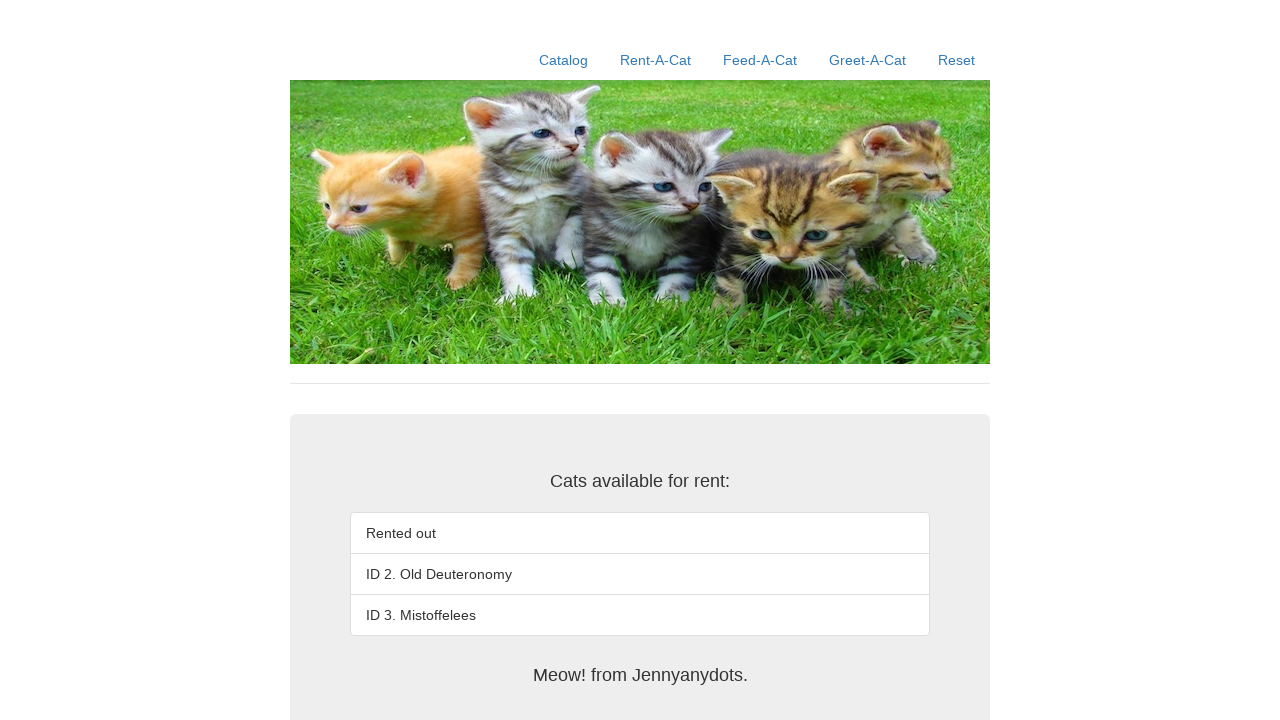

Greeting result loaded and verified
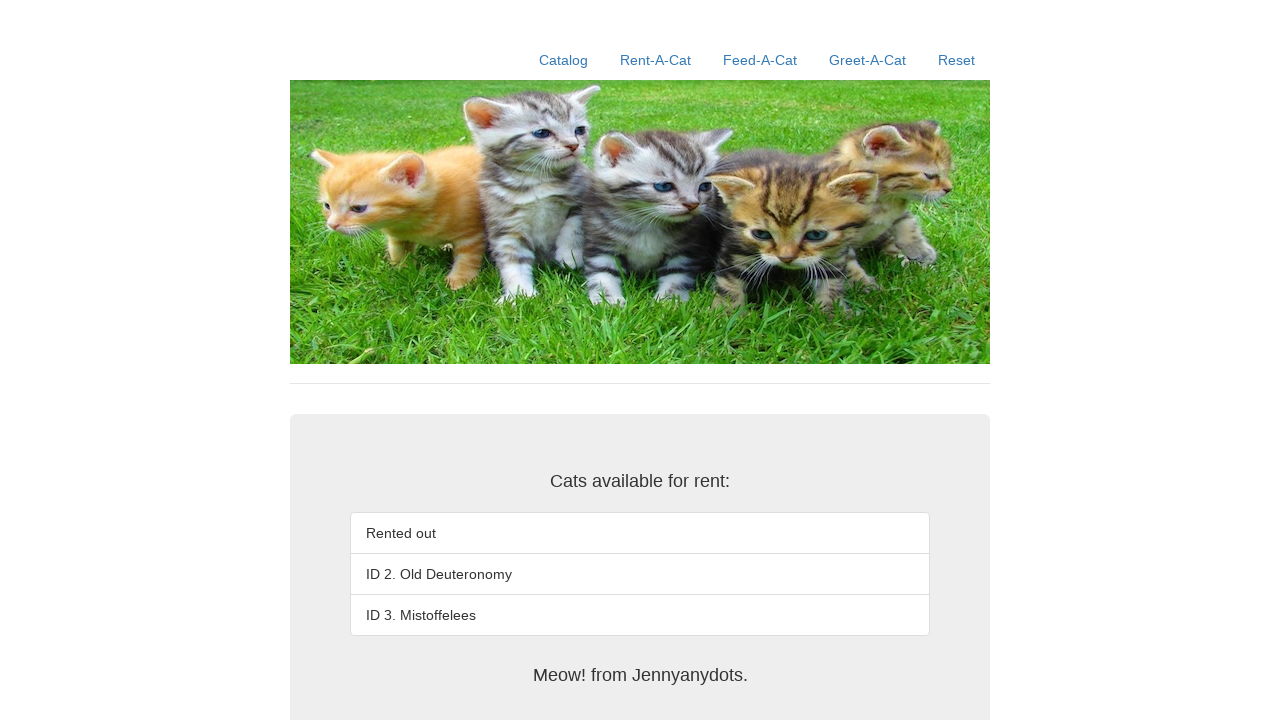

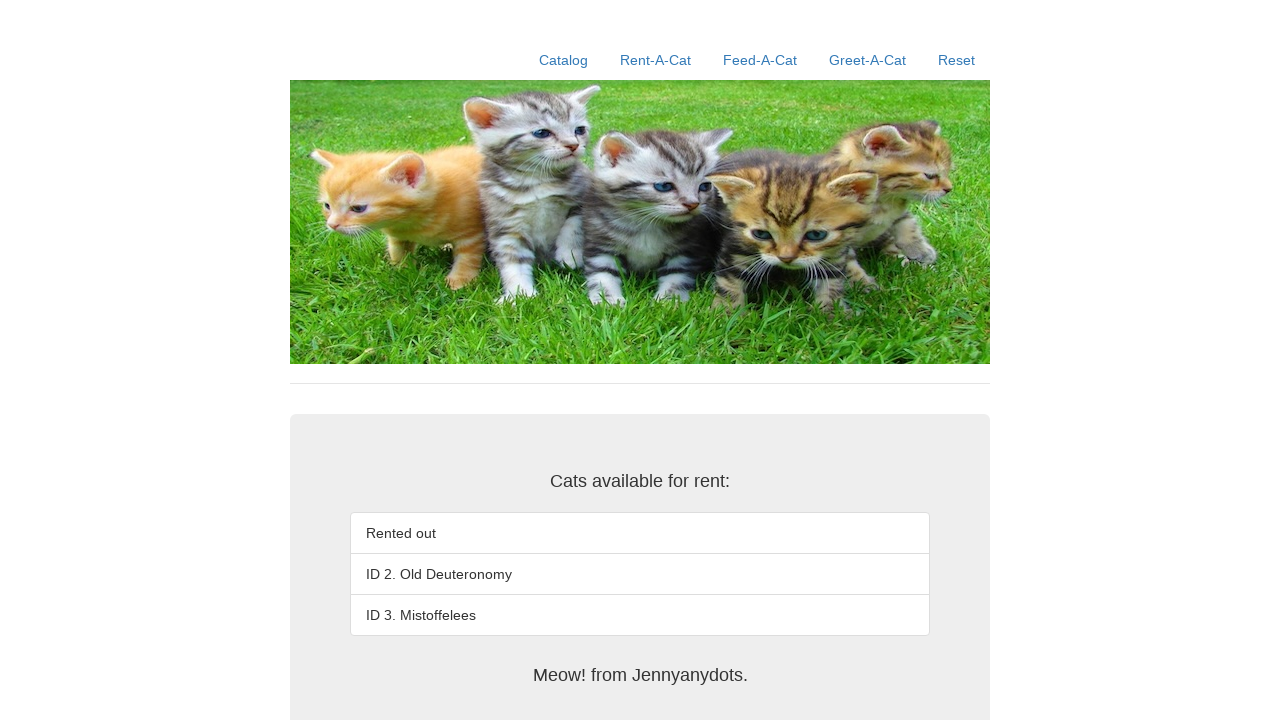